Tests adding a new todo item to a sample todo application by entering text and pressing Enter, then verifies the item was added

Starting URL: https://lambdatest.github.io/sample-todo-app/

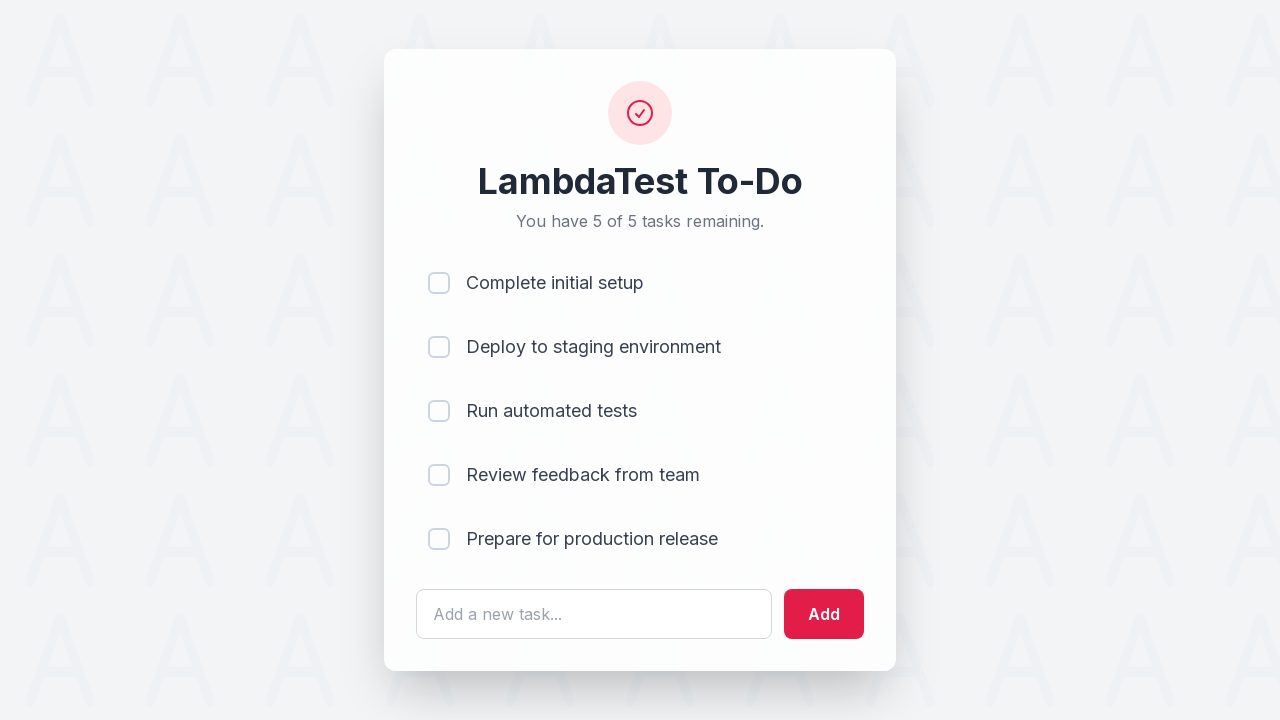

Navigated to sample todo app
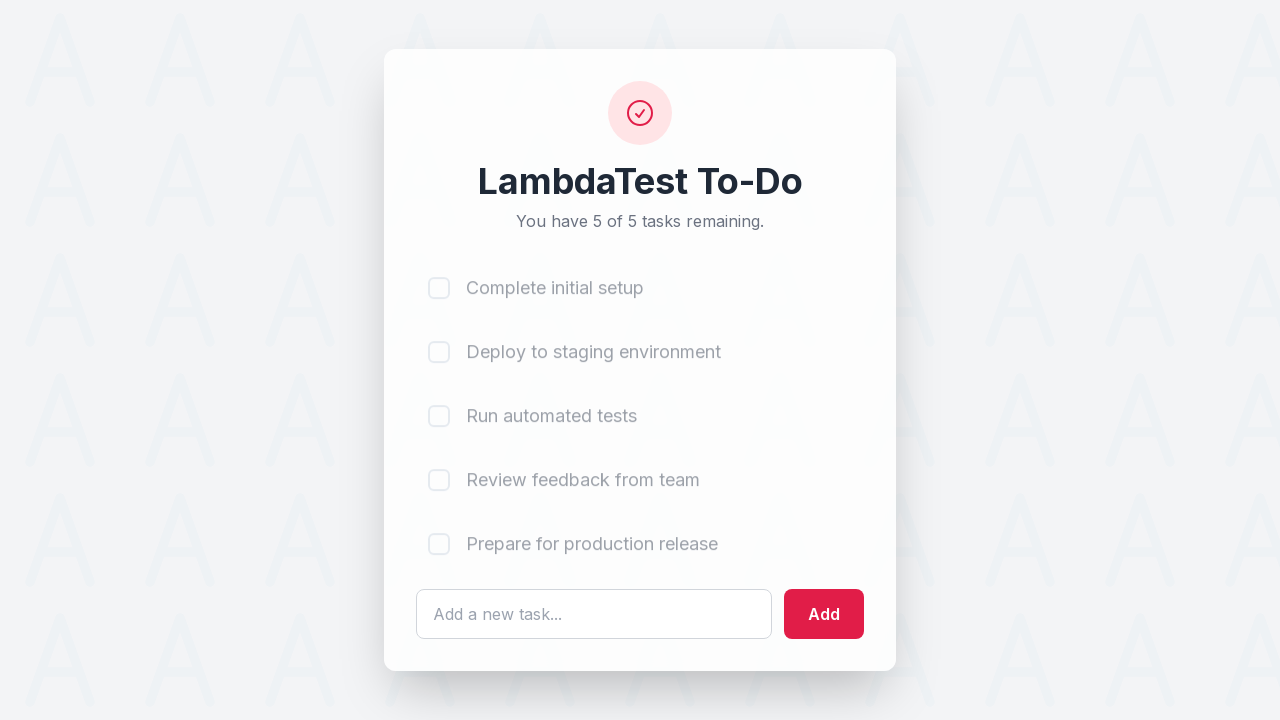

Filled todo input field with 'Selenium Testing' on #sampletodotext
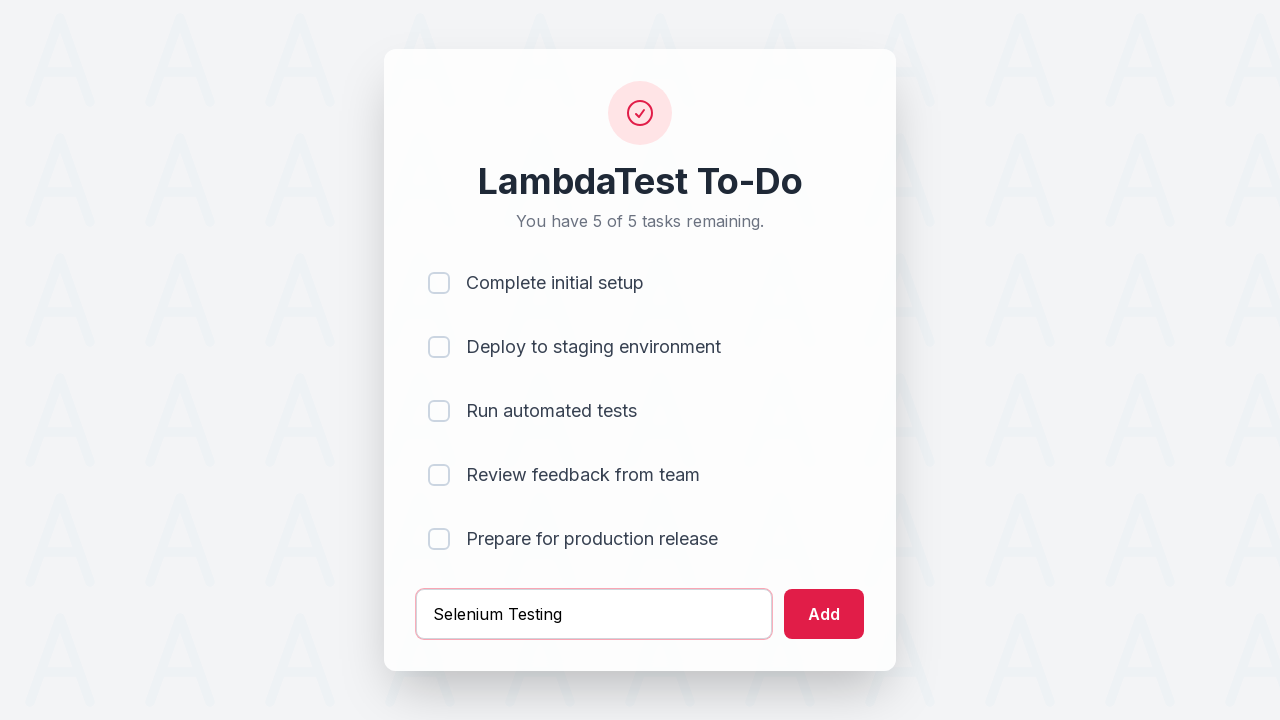

Pressed Enter to submit new todo item on #sampletodotext
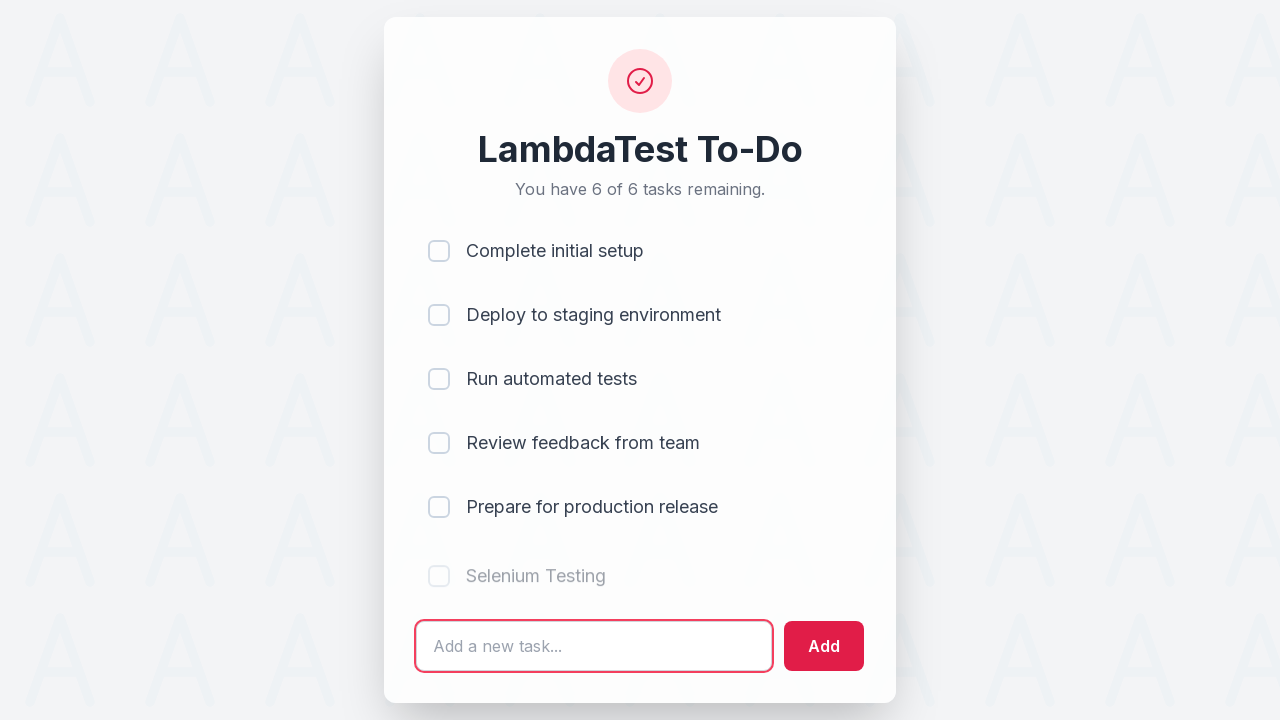

Verified new todo item appears in the list
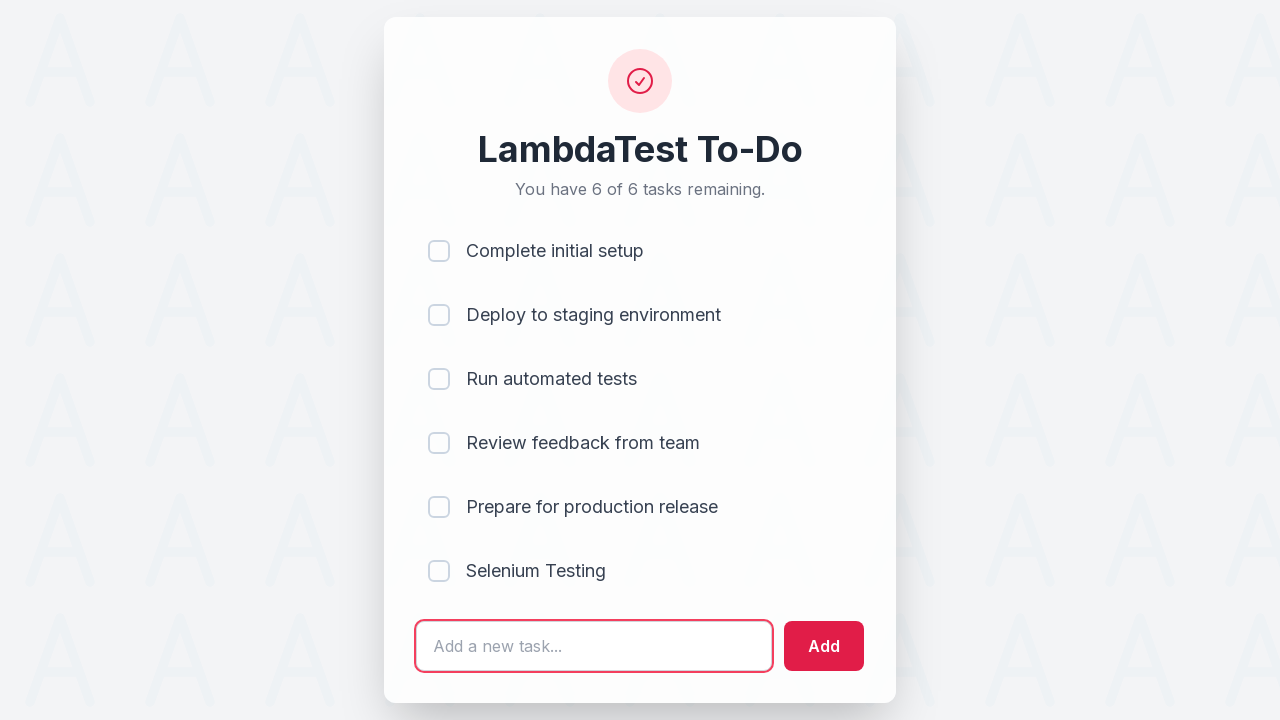

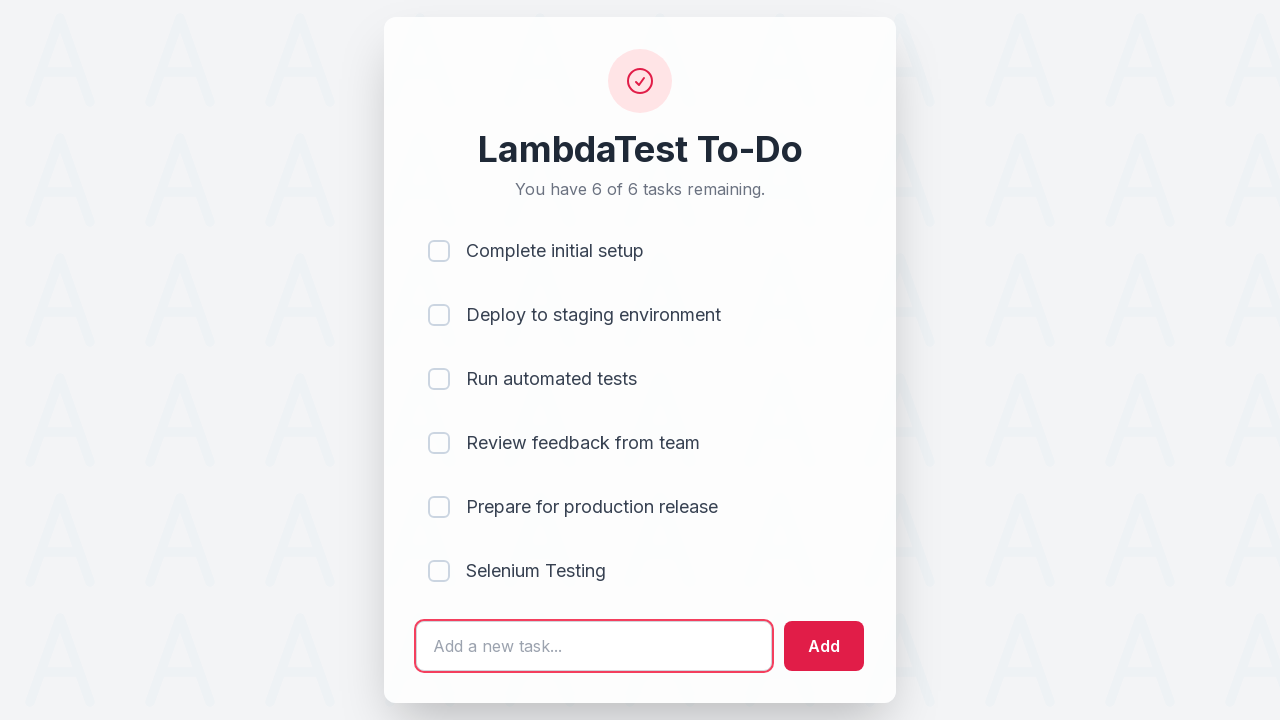